Tests a click-based dropdown for selecting passenger count by clicking to add adults

Starting URL: https://rahulshettyacademy.com/dropdownsPractise/

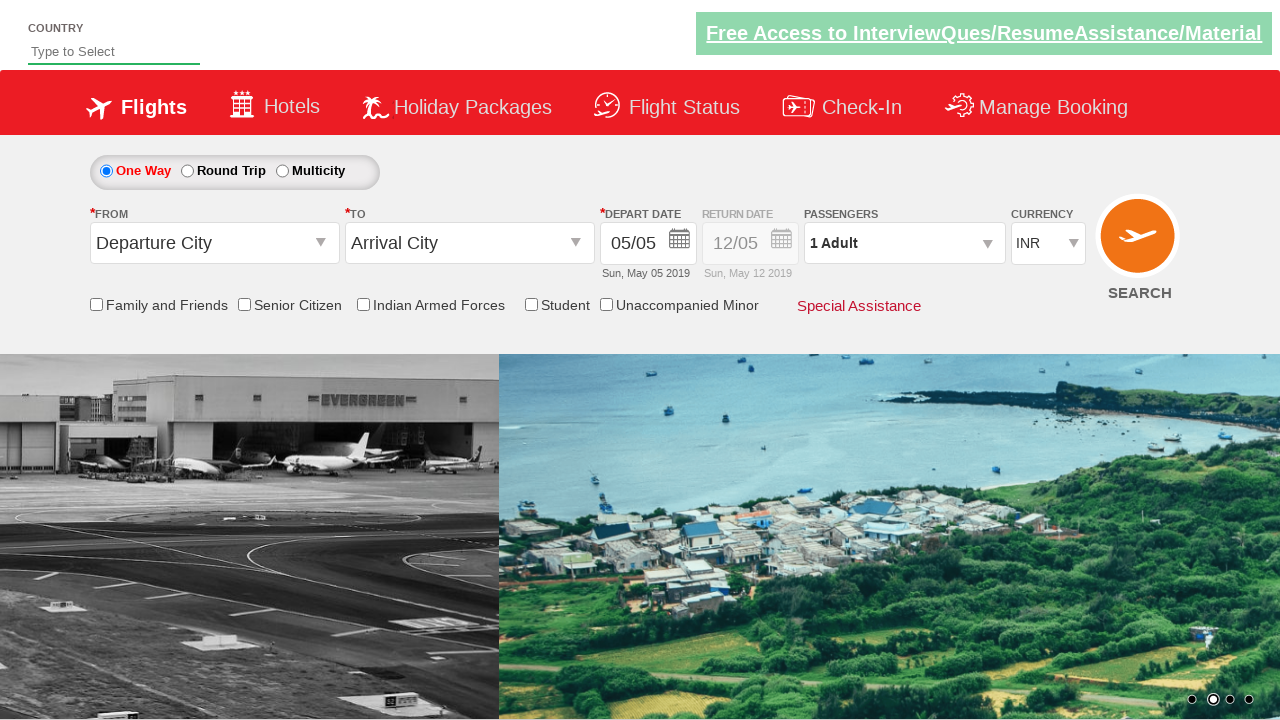

Clicked on passenger dropdown to open it at (904, 243) on xpath=//div[@id='divpaxinfo']
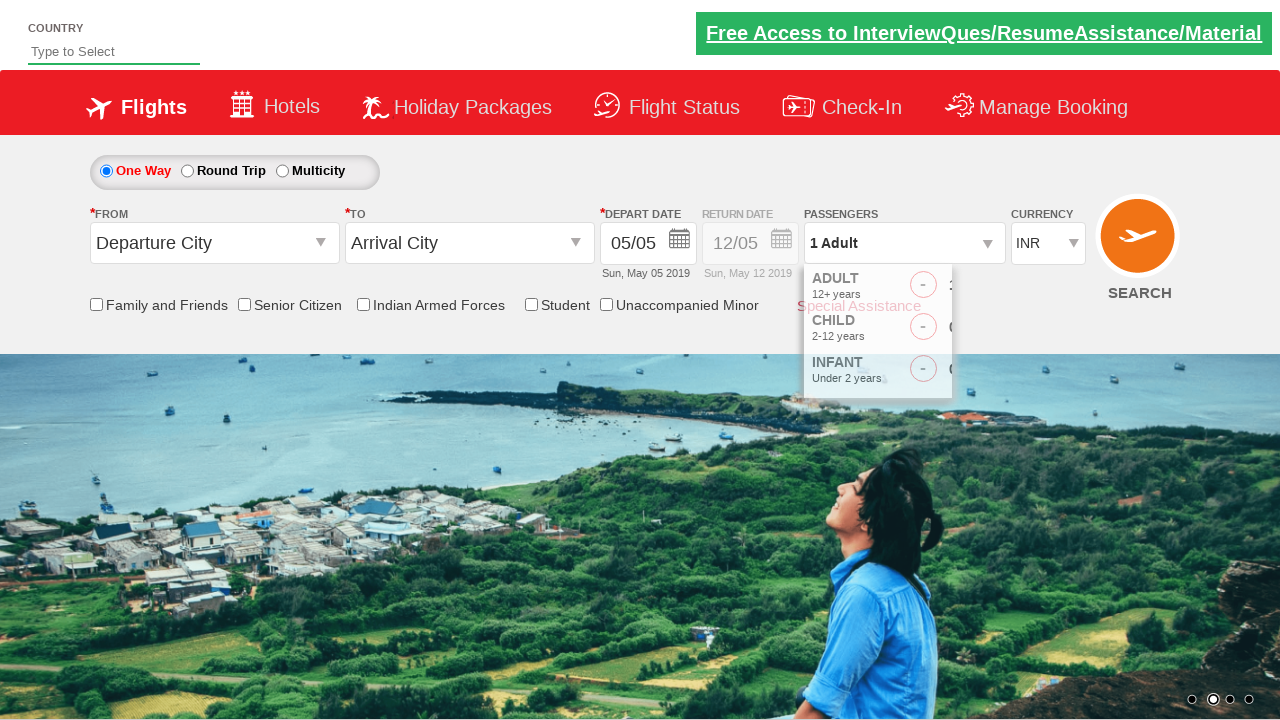

Clicked add adults button (click 1 of 4) at (982, 288) on xpath=//span[@id='hrefIncAdt']
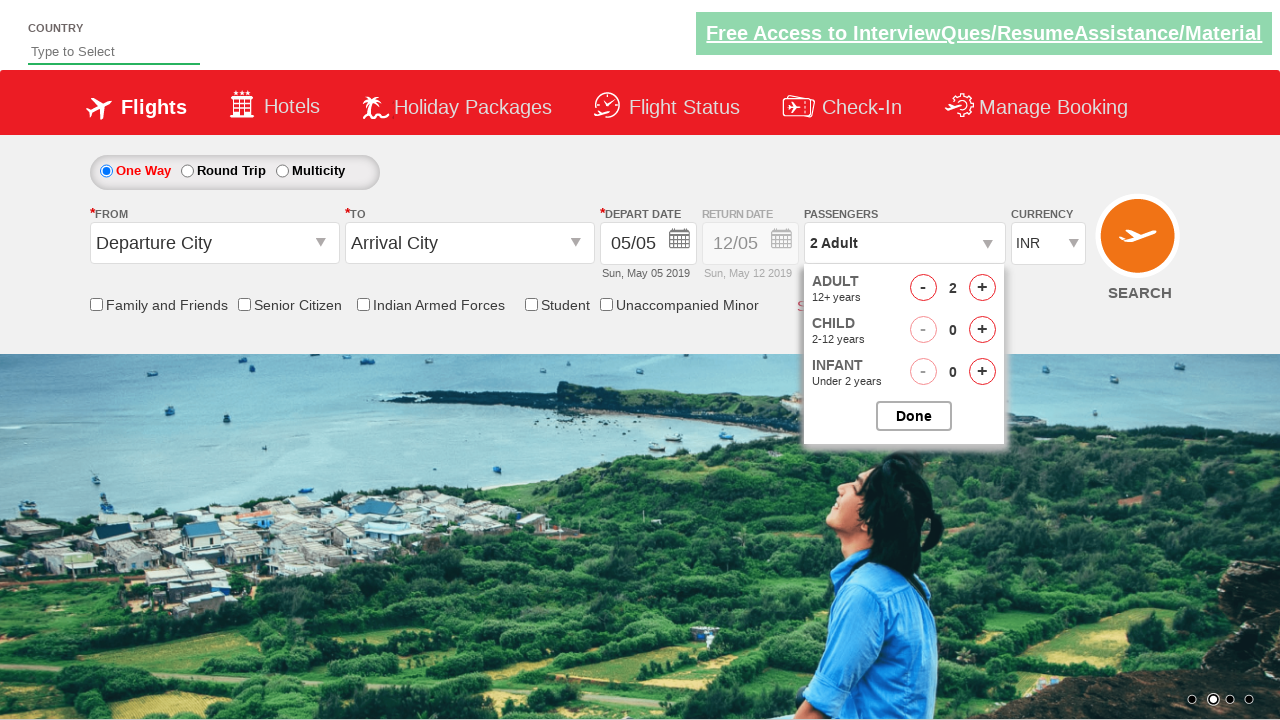

Clicked add adults button (click 2 of 4) at (982, 288) on xpath=//span[@id='hrefIncAdt']
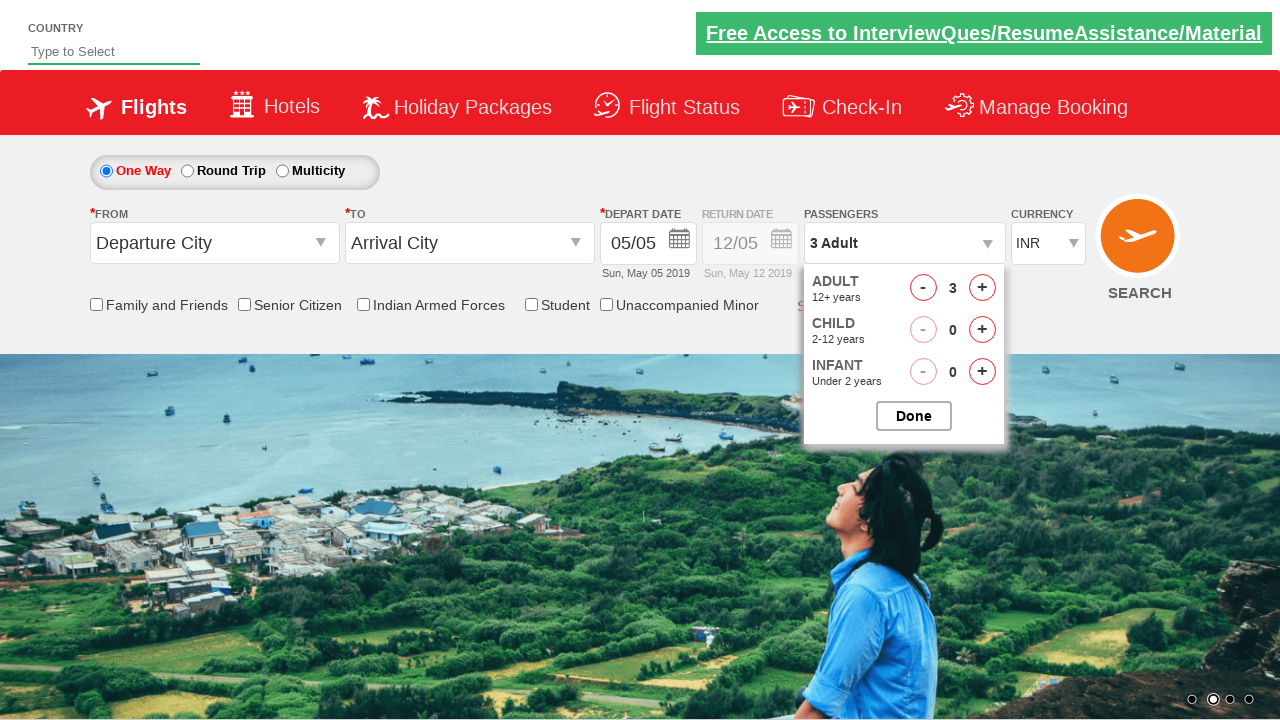

Clicked add adults button (click 3 of 4) at (982, 288) on xpath=//span[@id='hrefIncAdt']
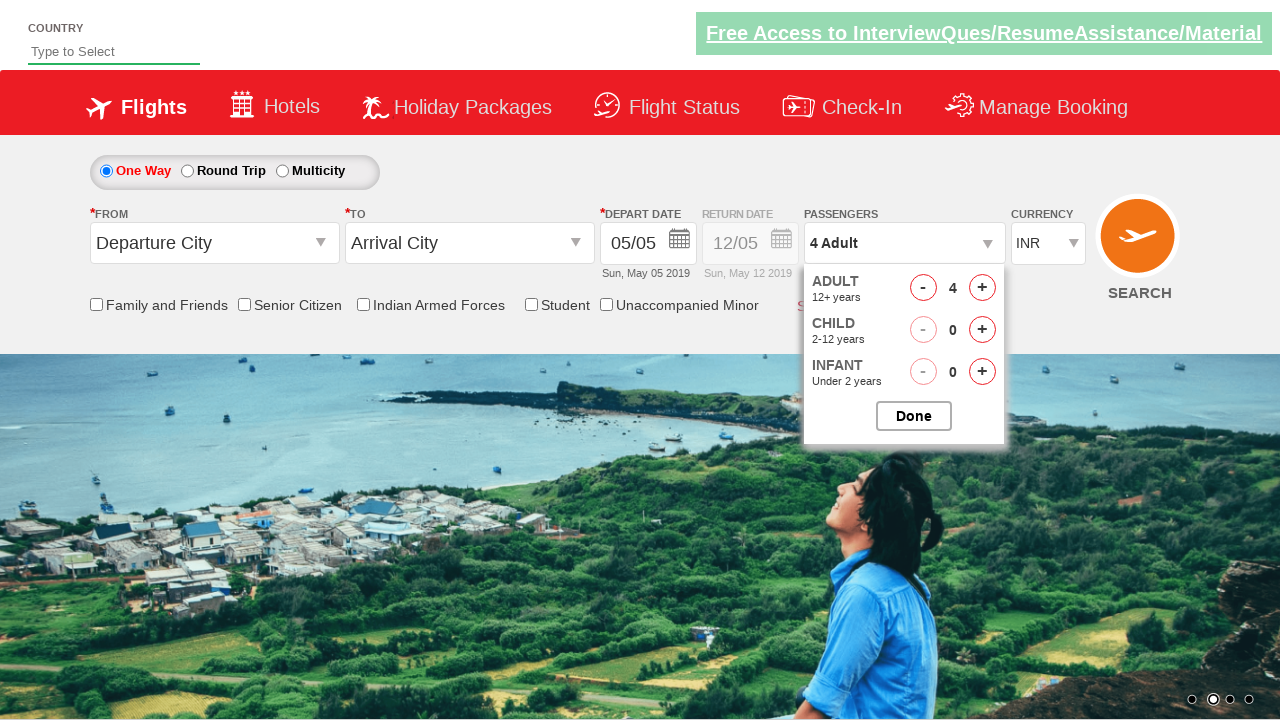

Clicked add adults button (click 4 of 4) at (982, 288) on xpath=//span[@id='hrefIncAdt']
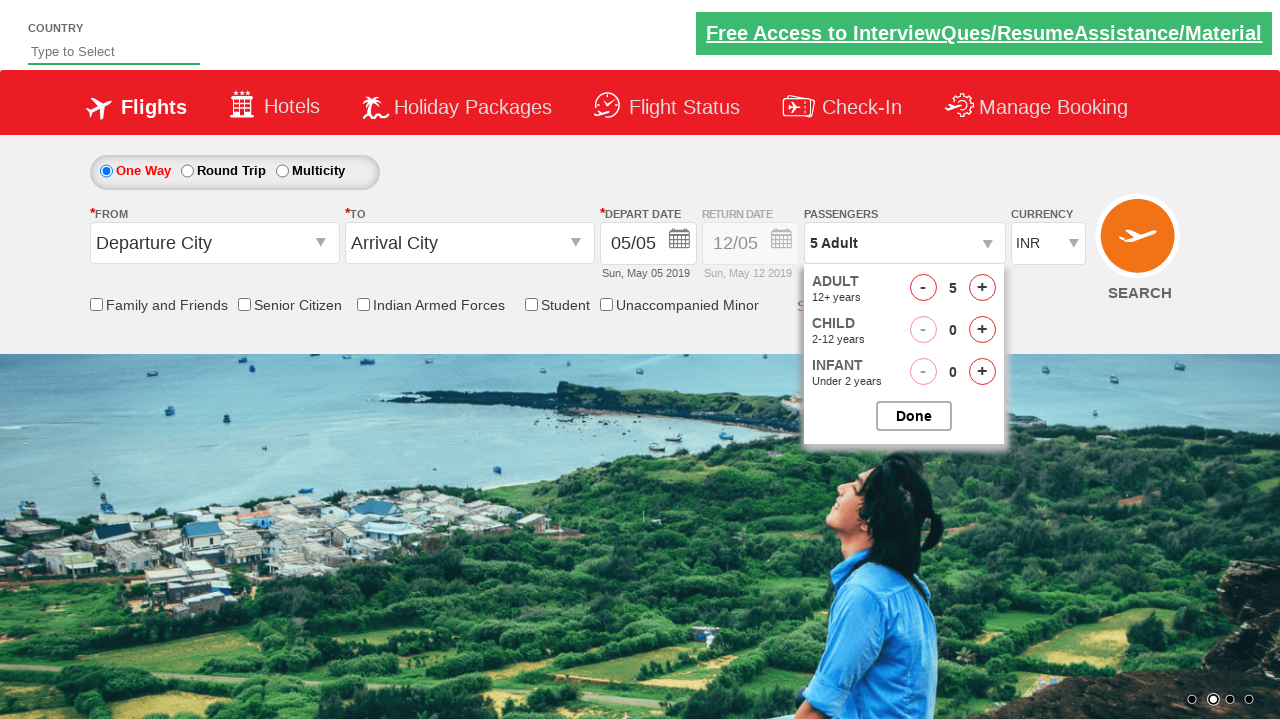

Waited 500ms for UI to update after adding adults
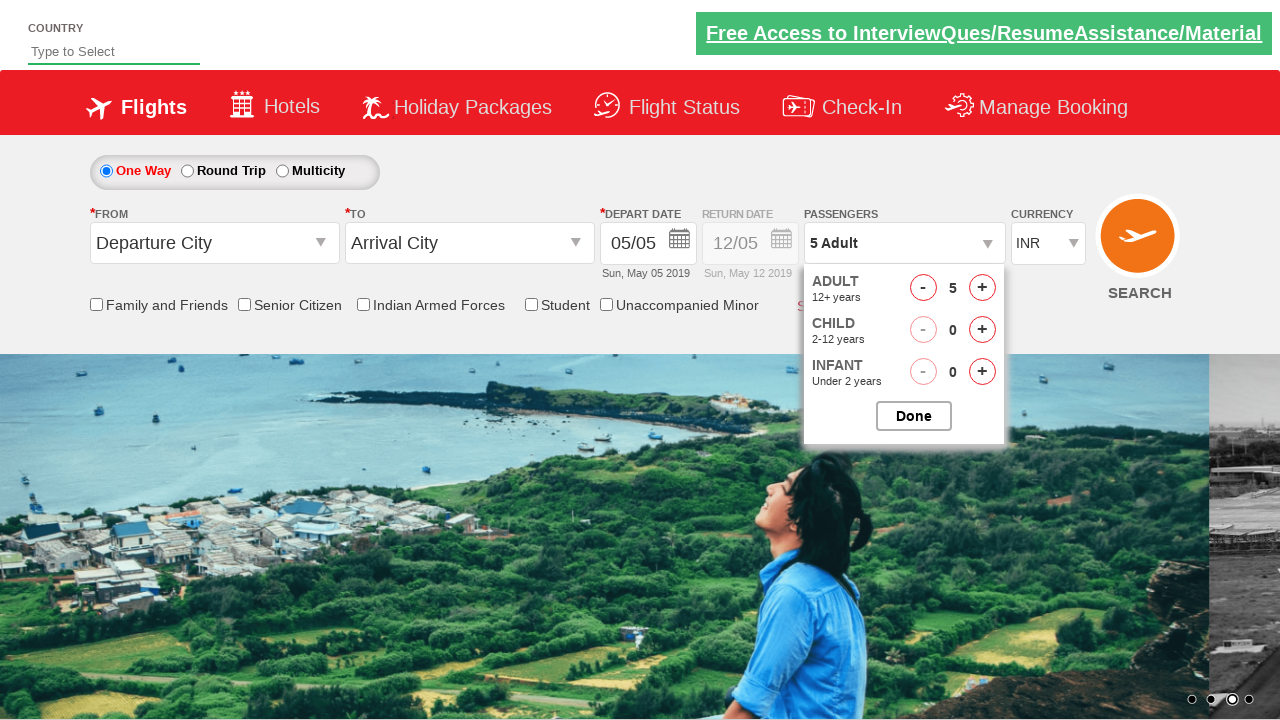

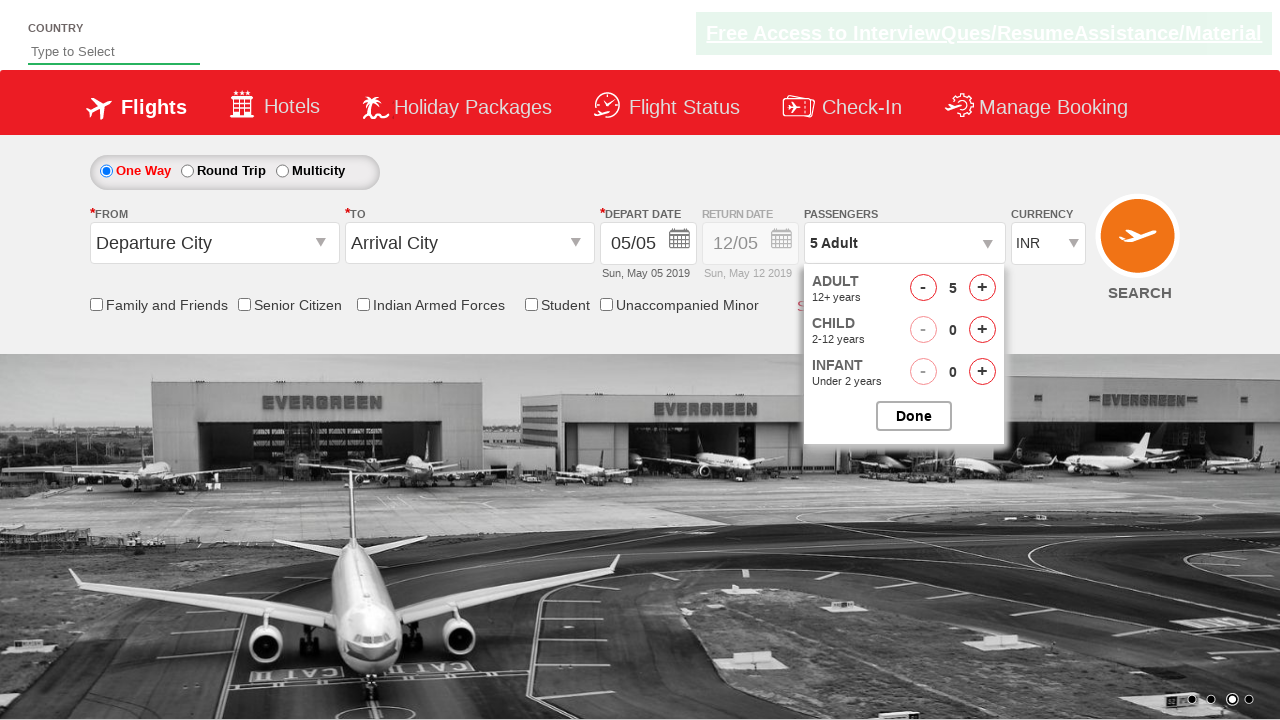